Tests basic browser navigation by visiting a Selenium practice blog and then navigating to a demo automation website.

Starting URL: http://seleniumpractice.blogspot.in

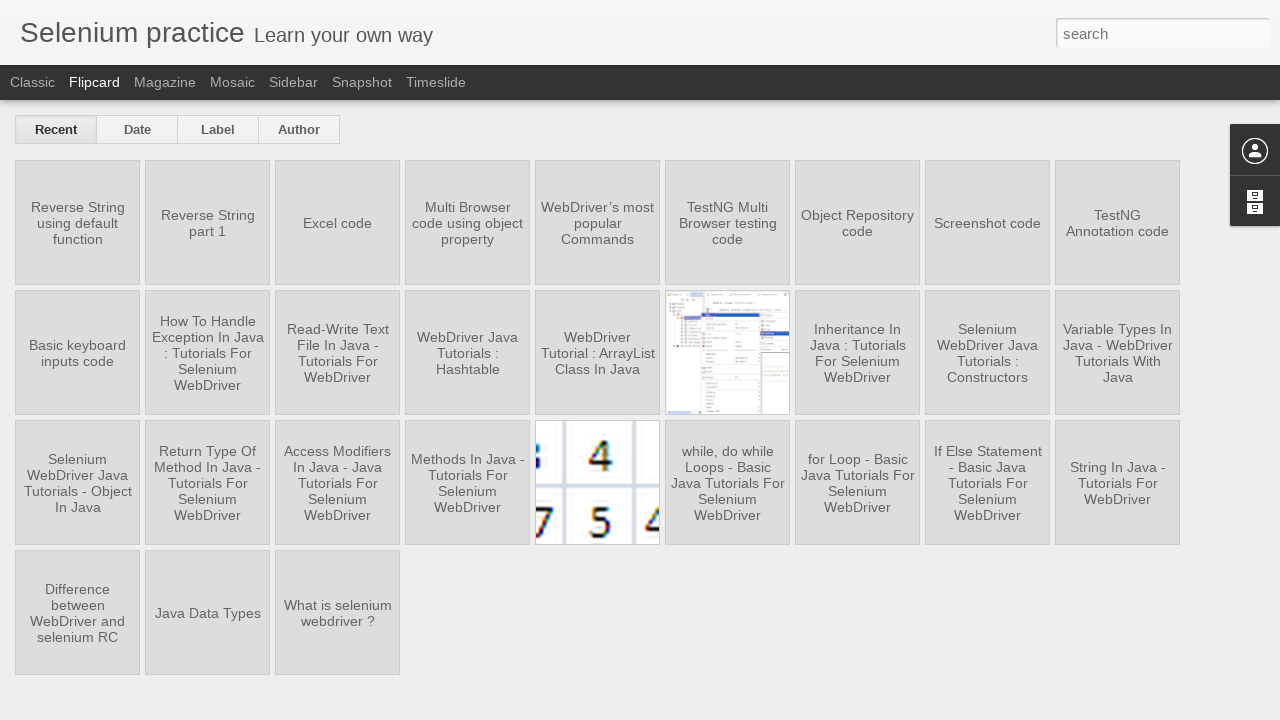

Navigated to Way2Automation demo website
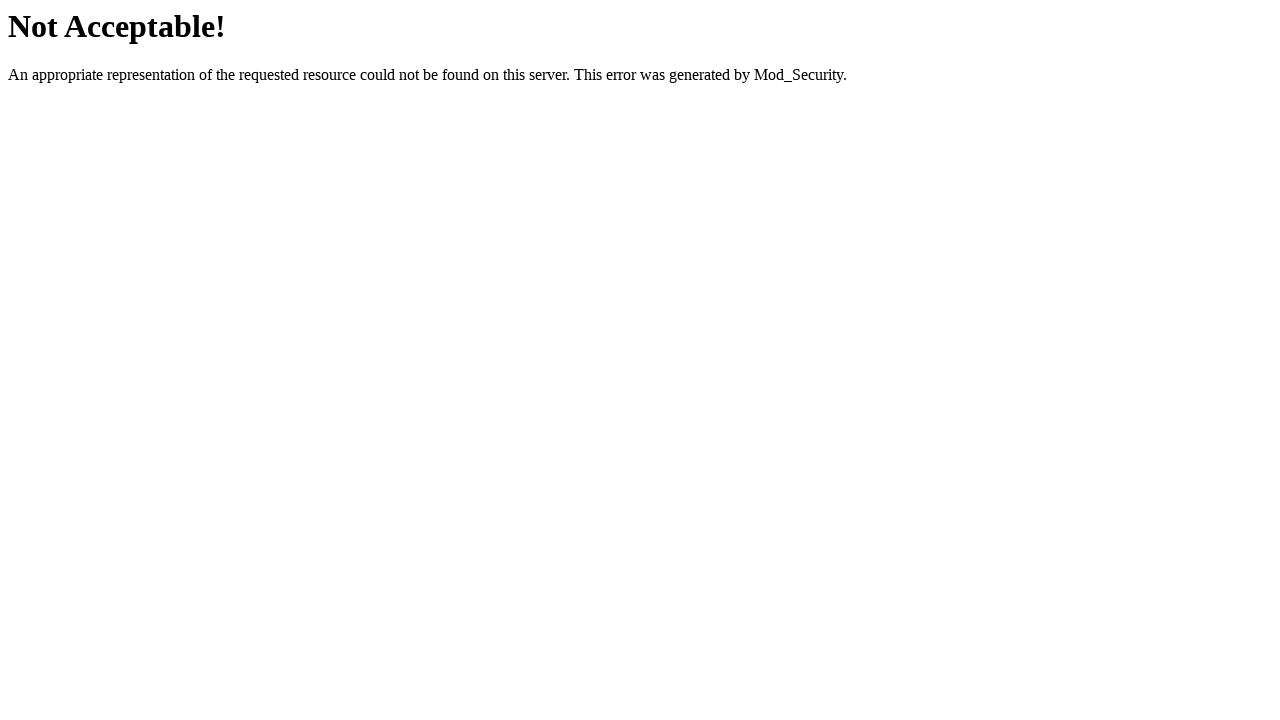

Waited for demo page DOM to fully load
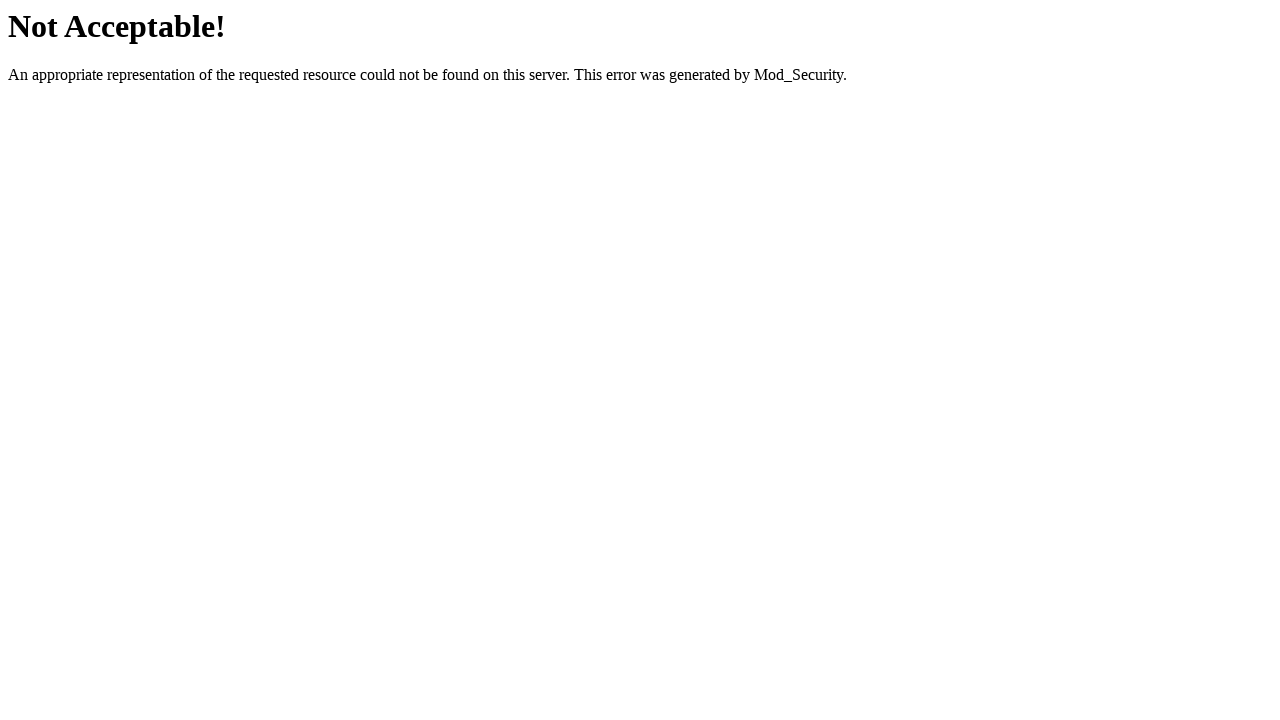

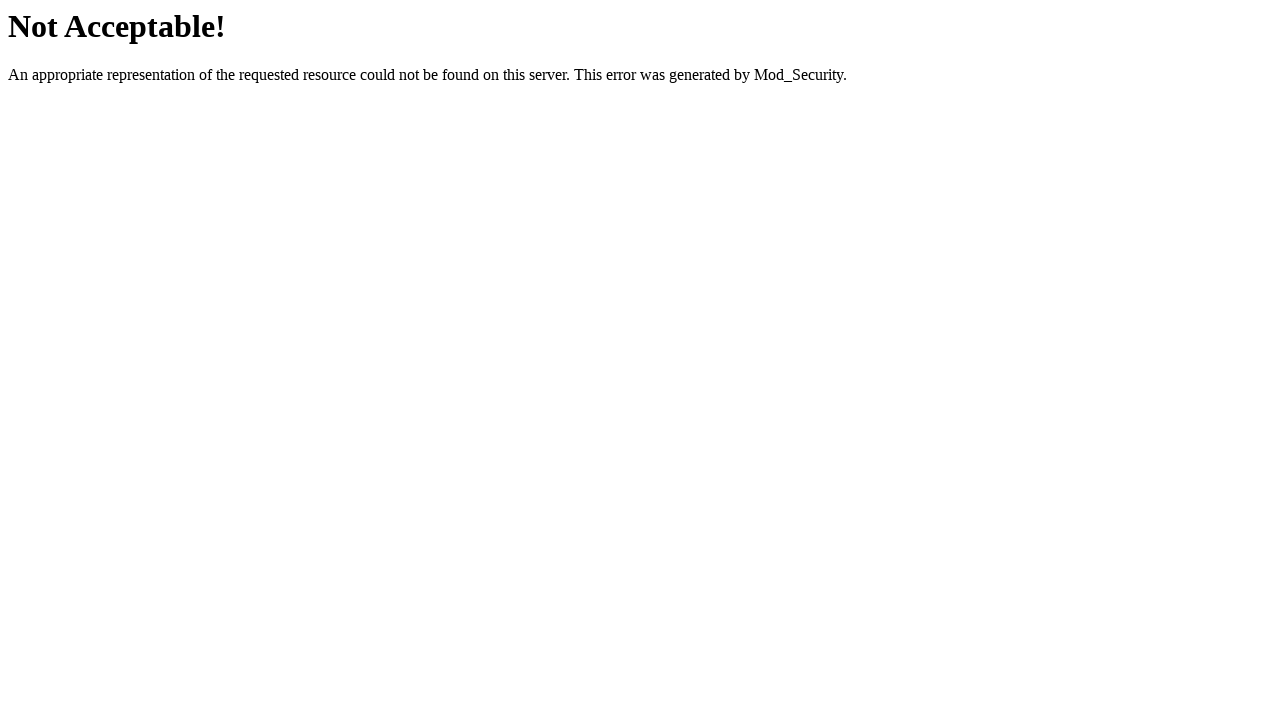